Tests the add-to-cart functionality on a demo e-commerce site by clicking the add to cart button for a product and verifying the product appears in the shopping cart pane.

Starting URL: https://bstackdemo.com/

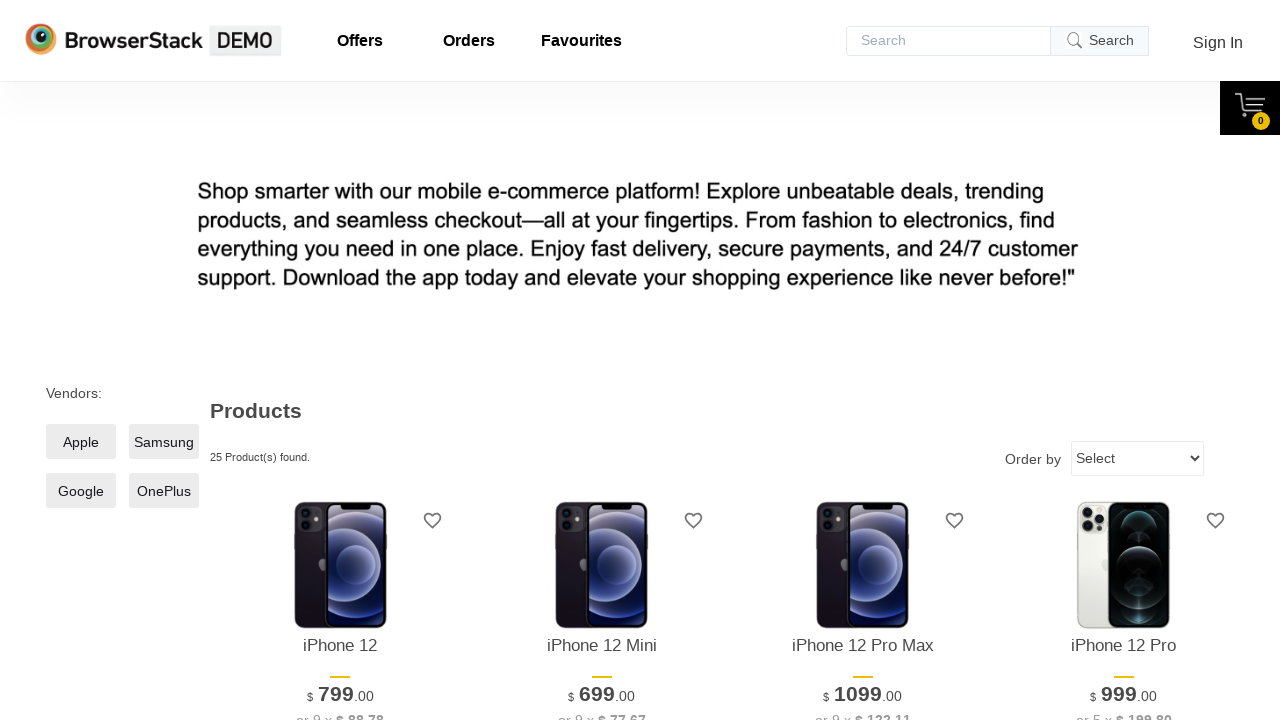

Waited for first product name to be visible
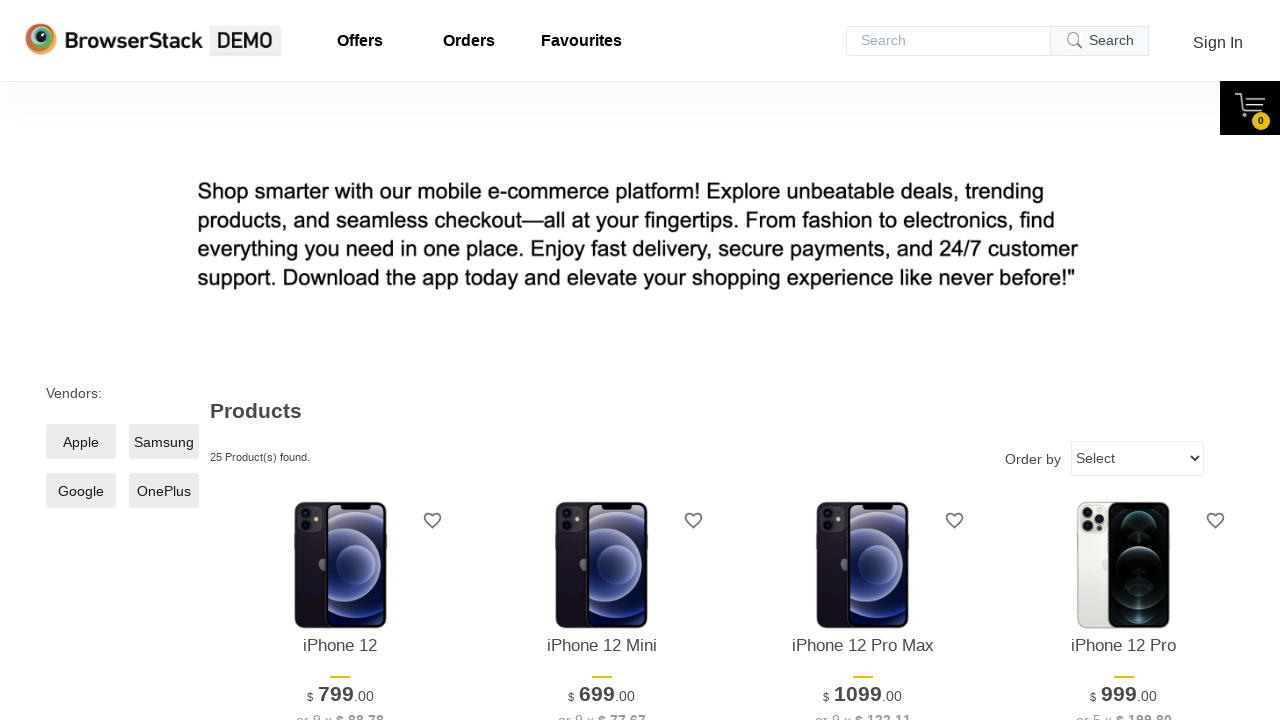

Retrieved product name: iPhone 12
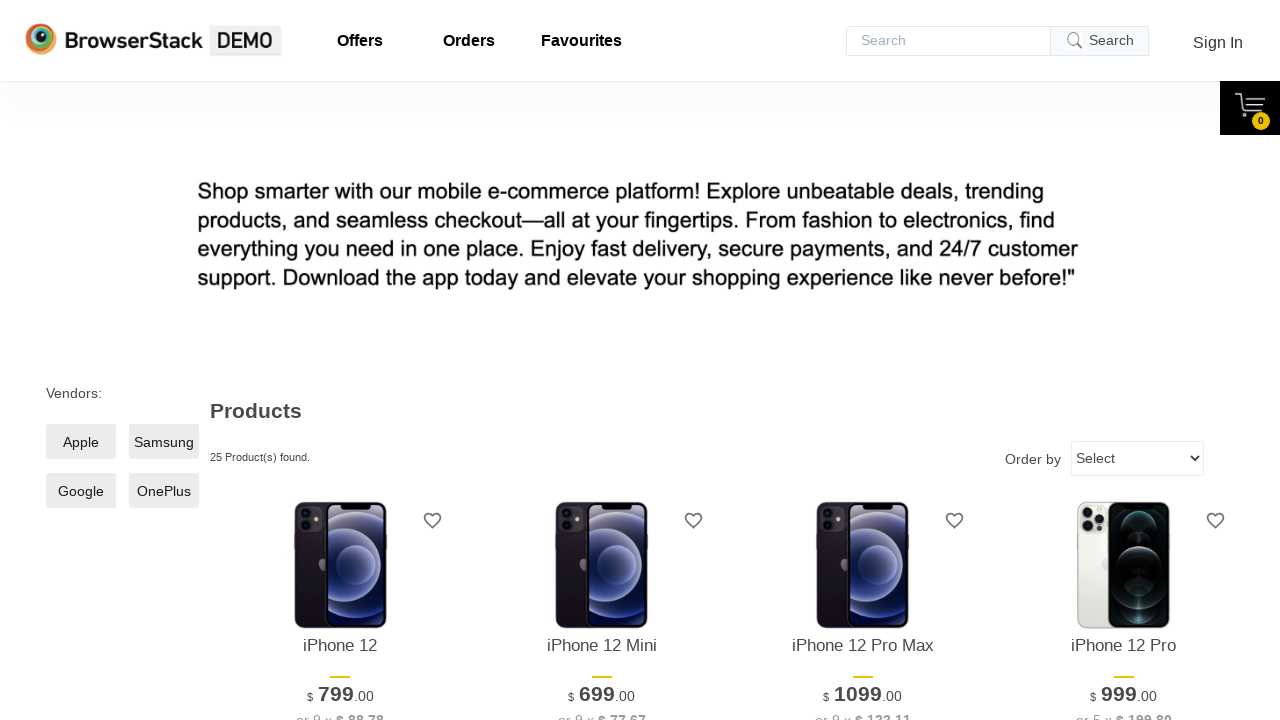

Add to cart button became visible
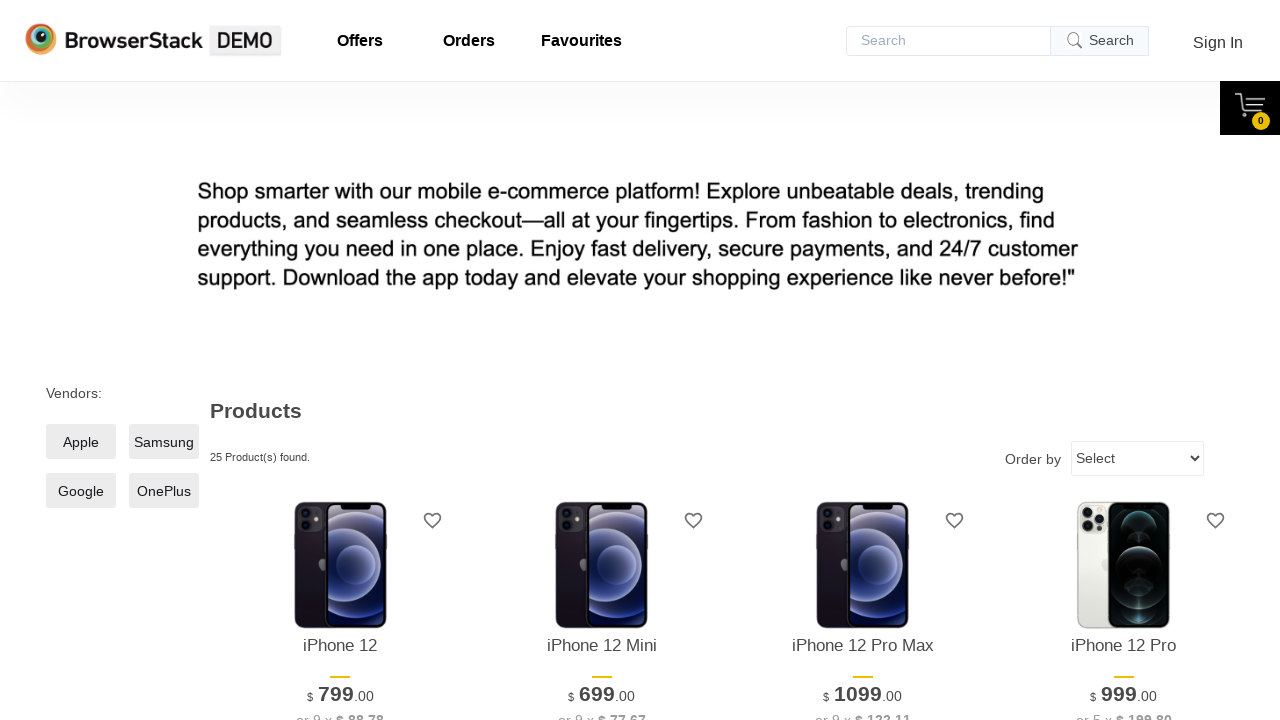

Clicked add to cart button for first product at (340, 361) on xpath=//*[@id='1']/div[4]
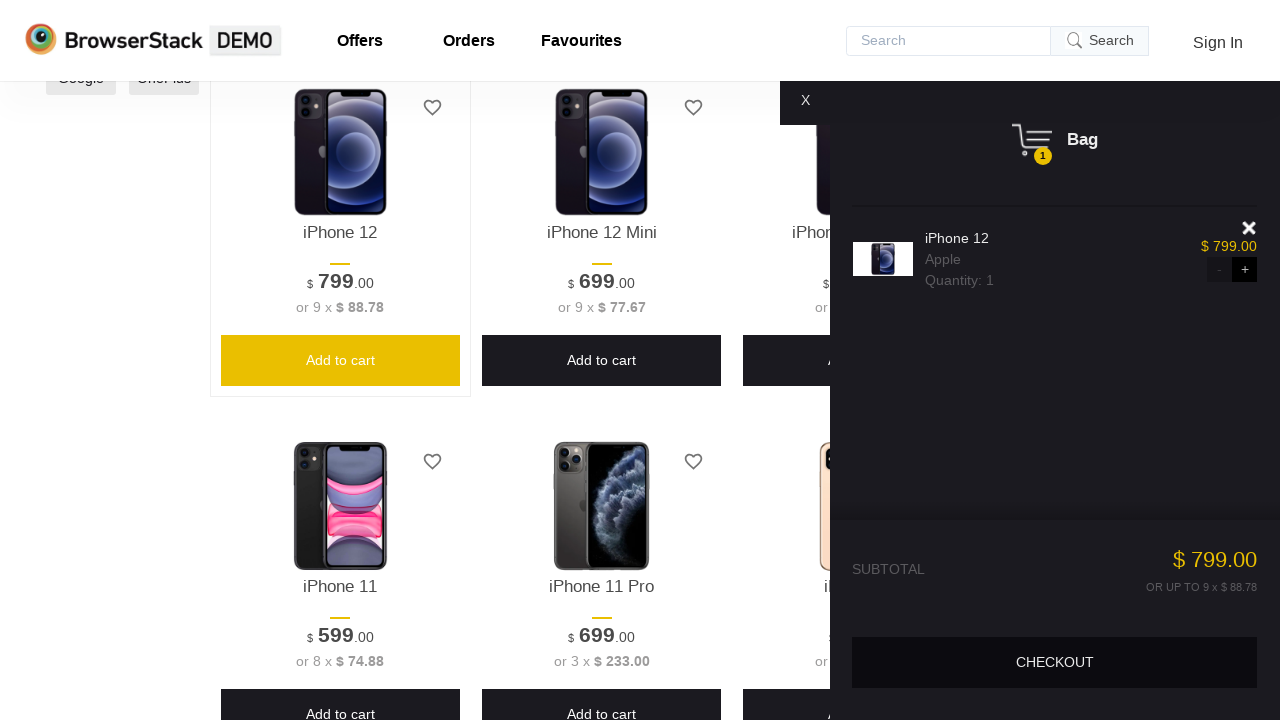

Shopping cart pane became visible
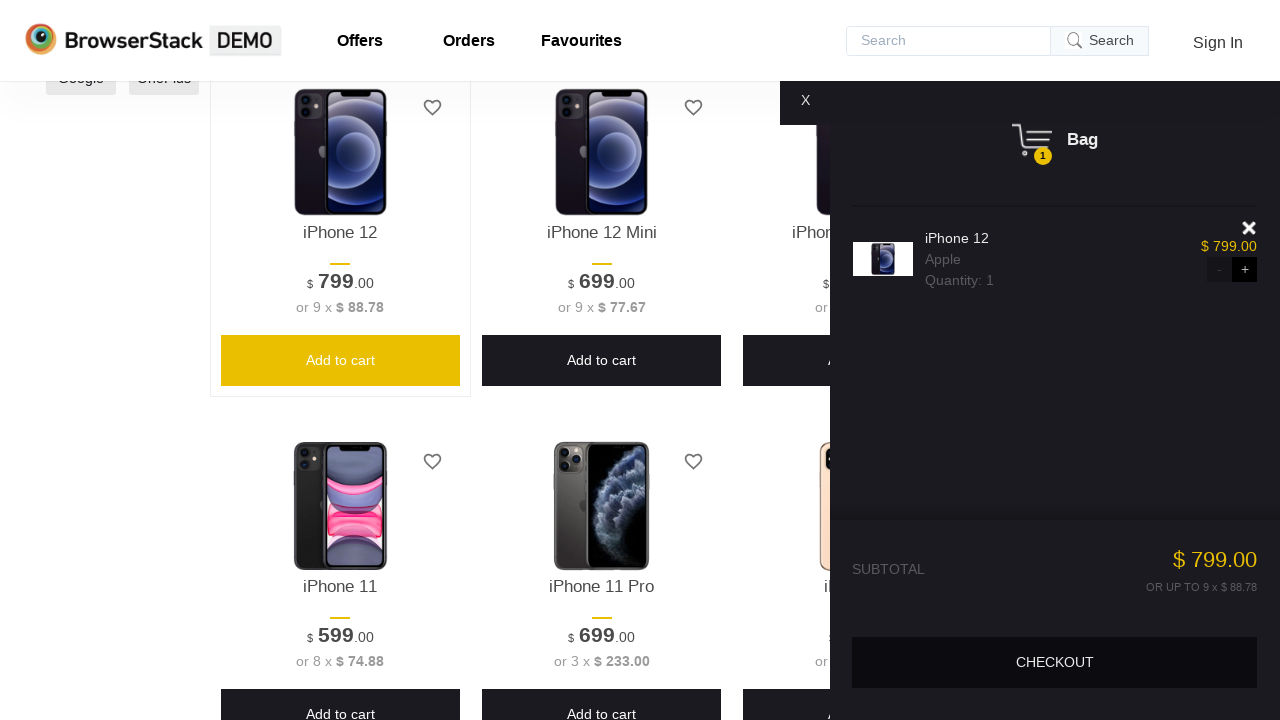

Product in cart became visible
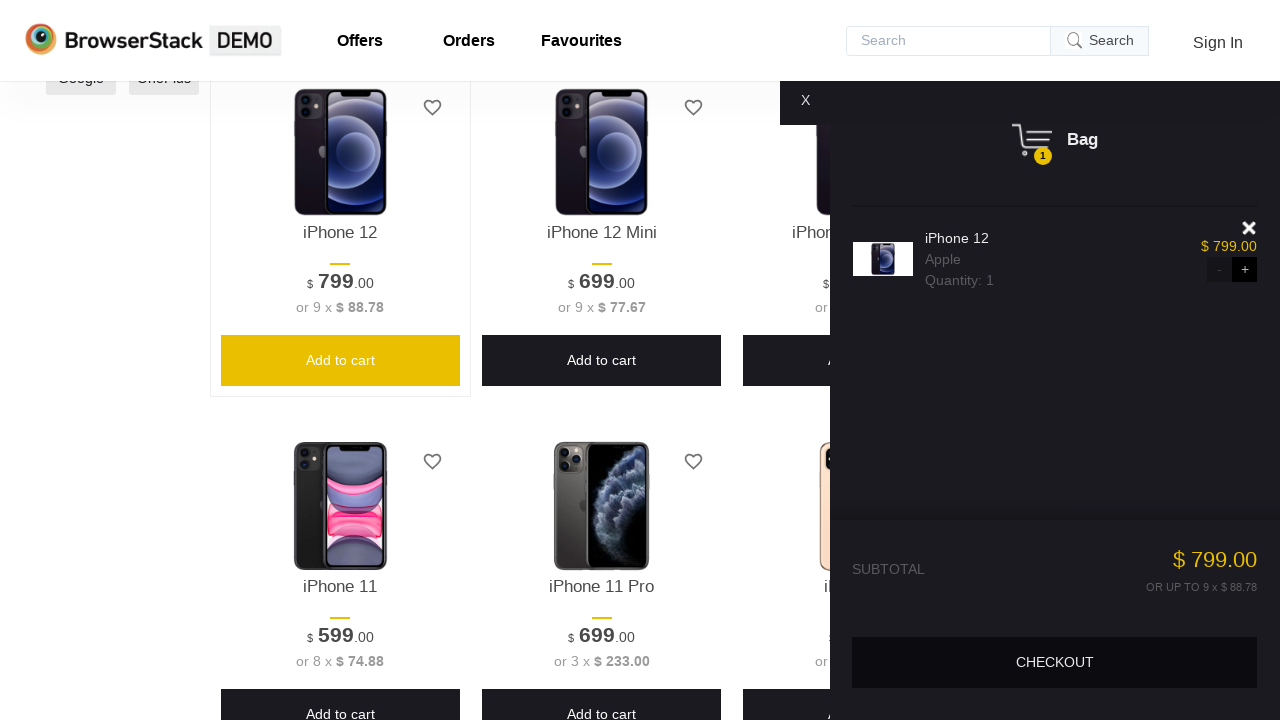

Retrieved product name from cart: iPhone 12
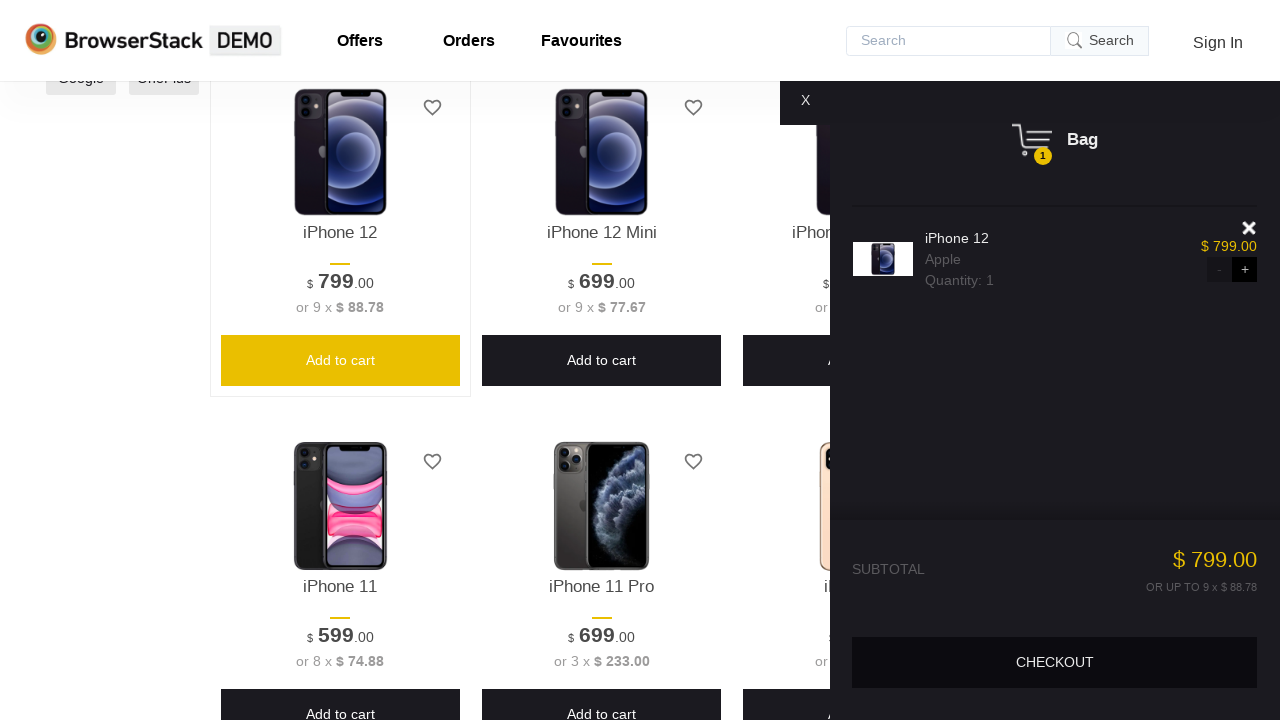

Verified product in cart matches added product: 'iPhone 12'
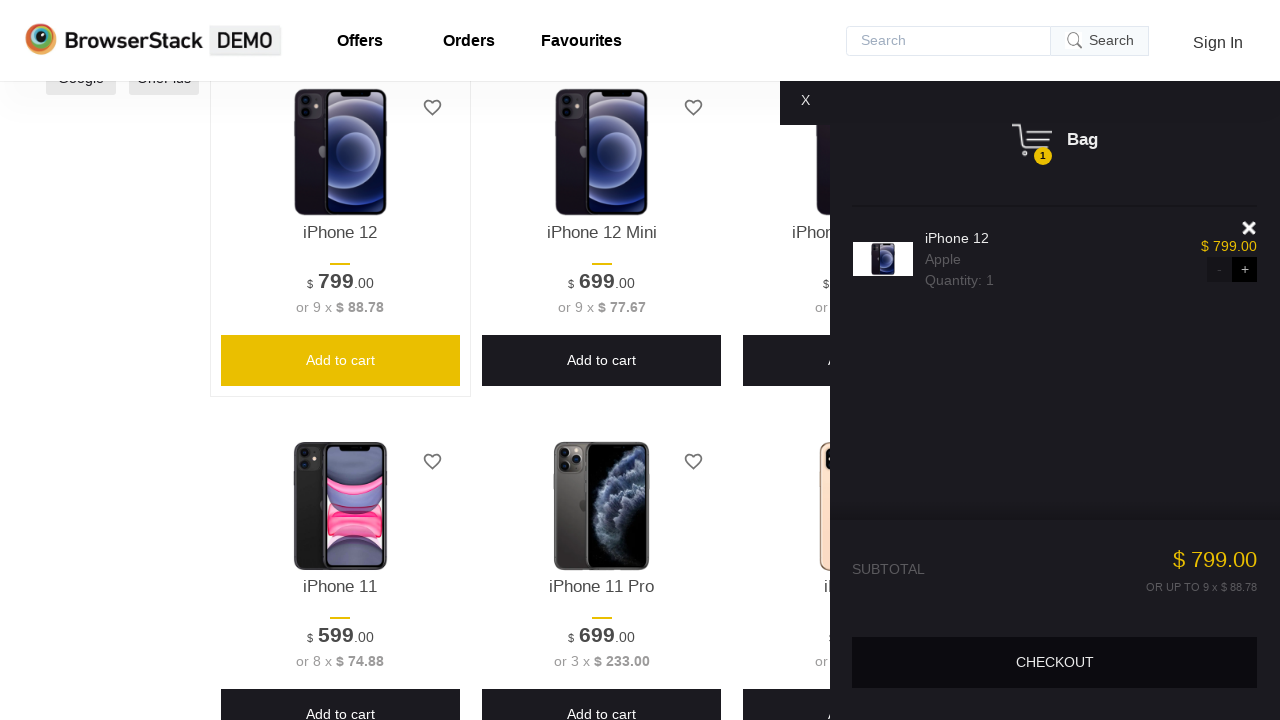

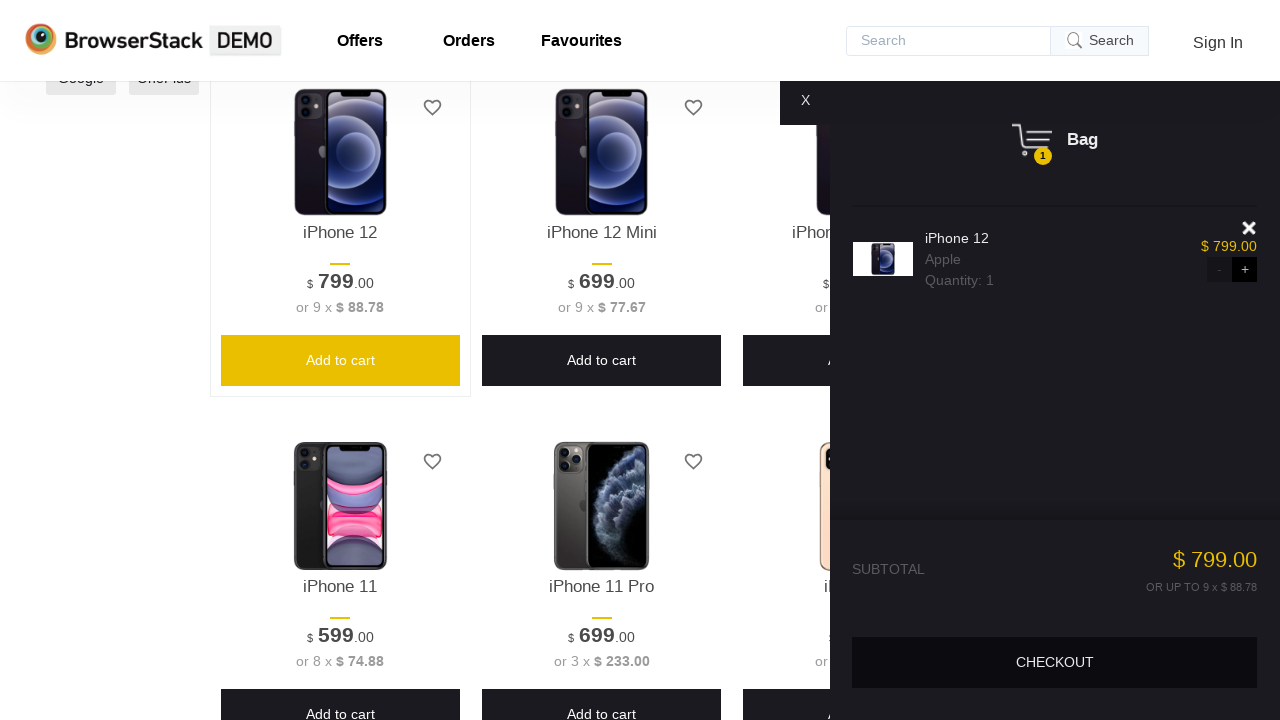